Tests navigation from example.com by clicking a link and verifying the page redirects to the IANA help page about example domains

Starting URL: https://example.com/

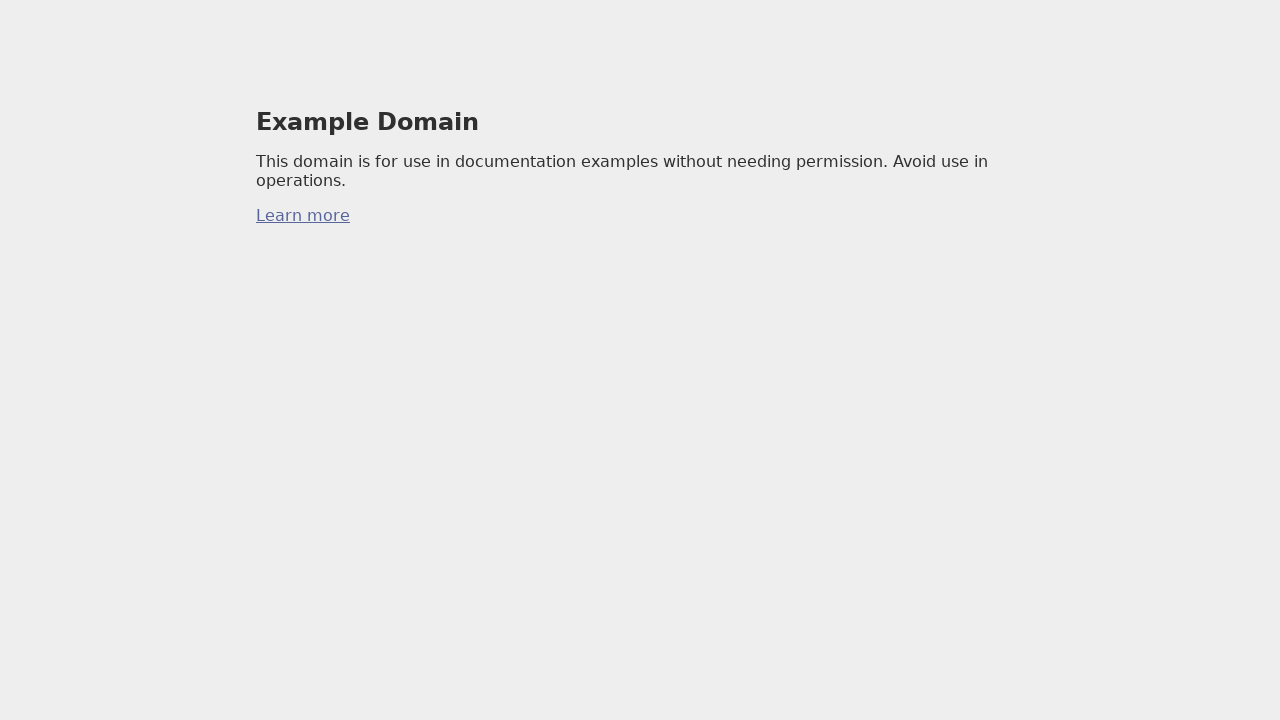

Waited for page to load with domcontentloaded state
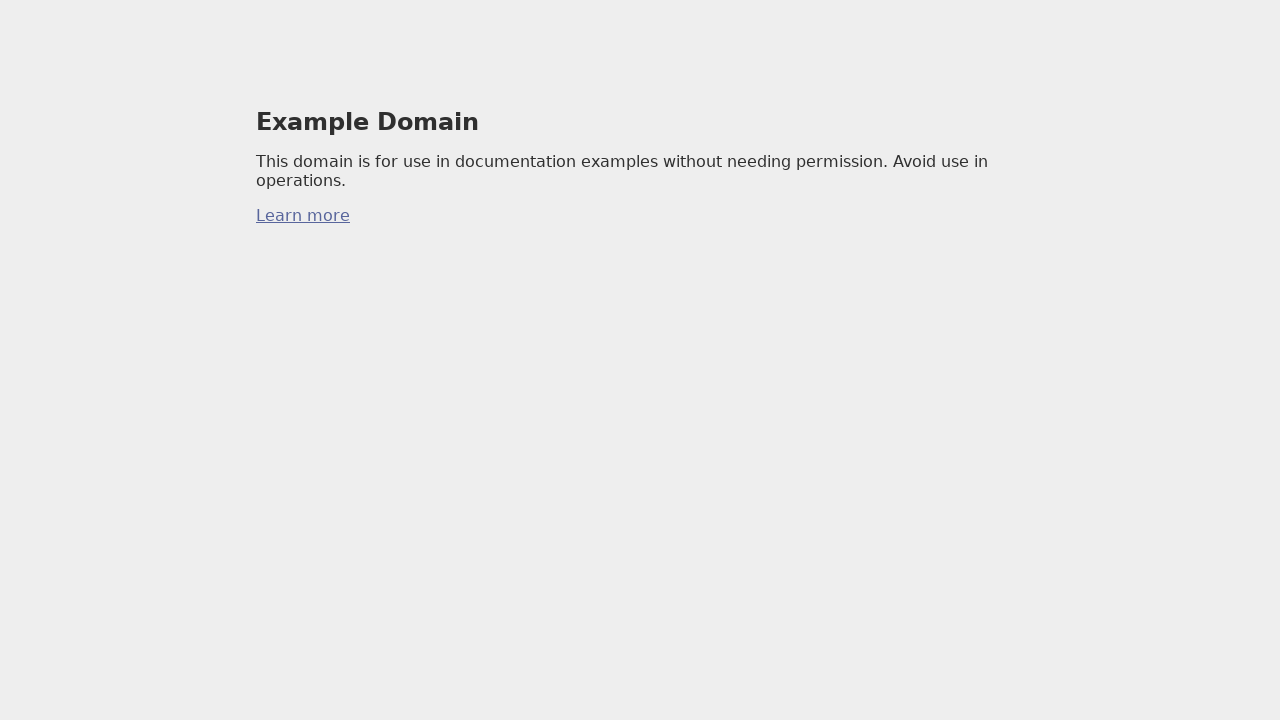

Retrieved page title: Example Domain
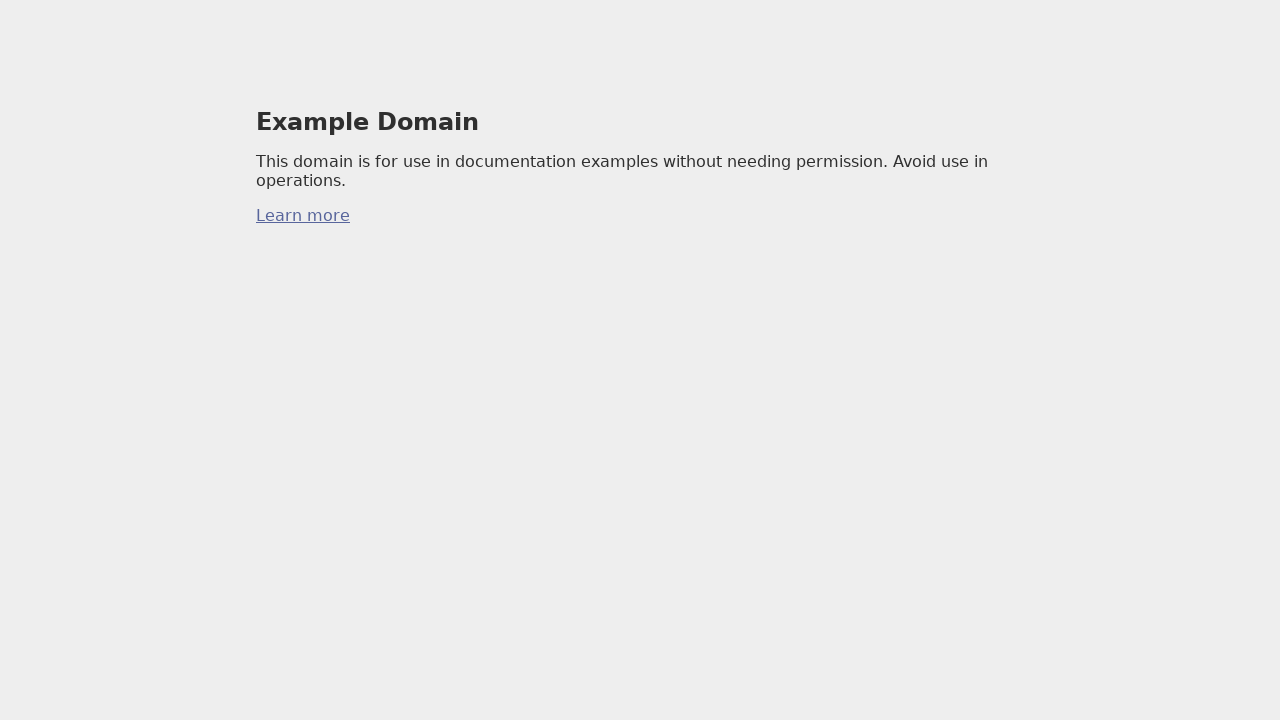

Clicked 'More information...' link on example.com at (303, 216) on body > div > p:nth-child(3) > a
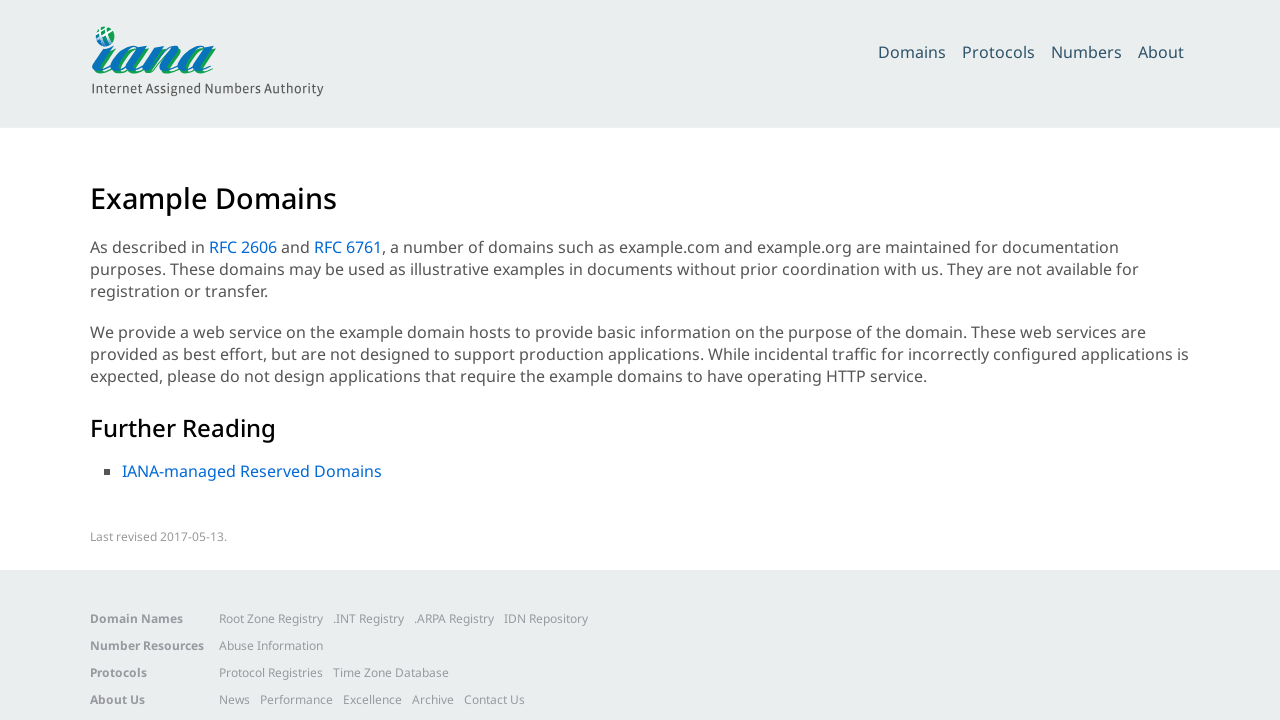

Waited for page to load after clicking link
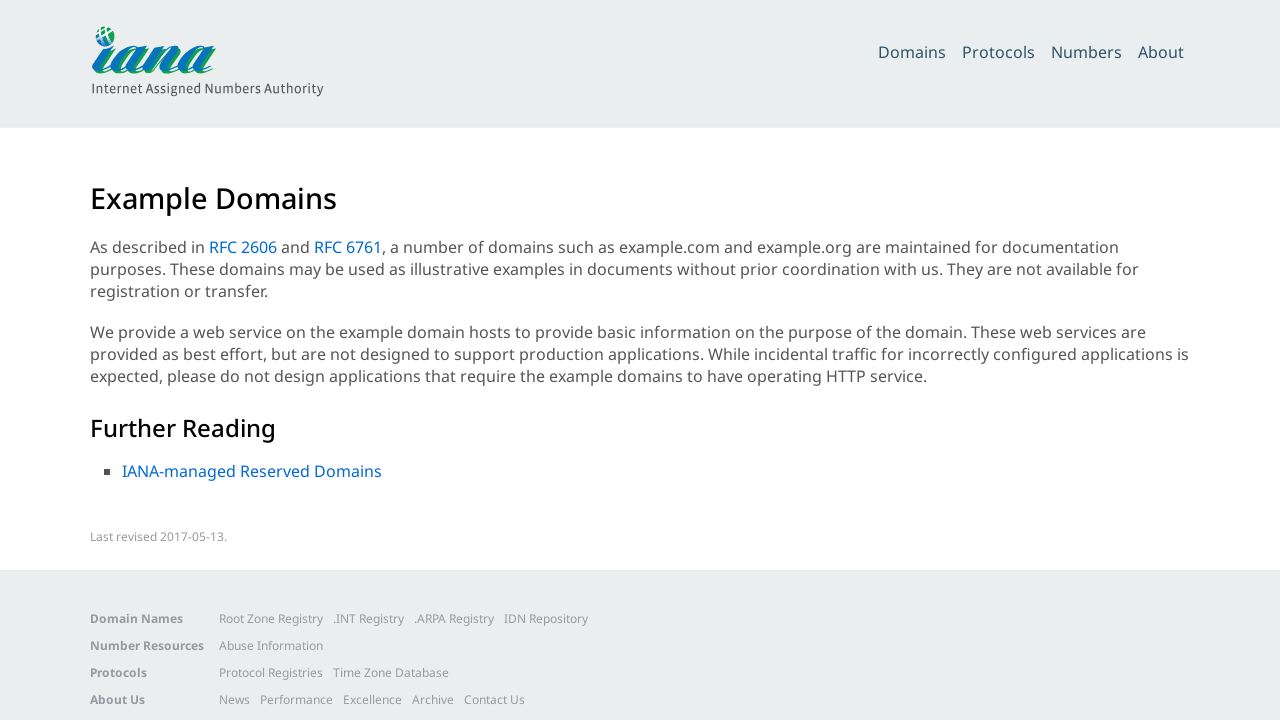

Retrieved current URL: https://www.iana.org/help/example-domains
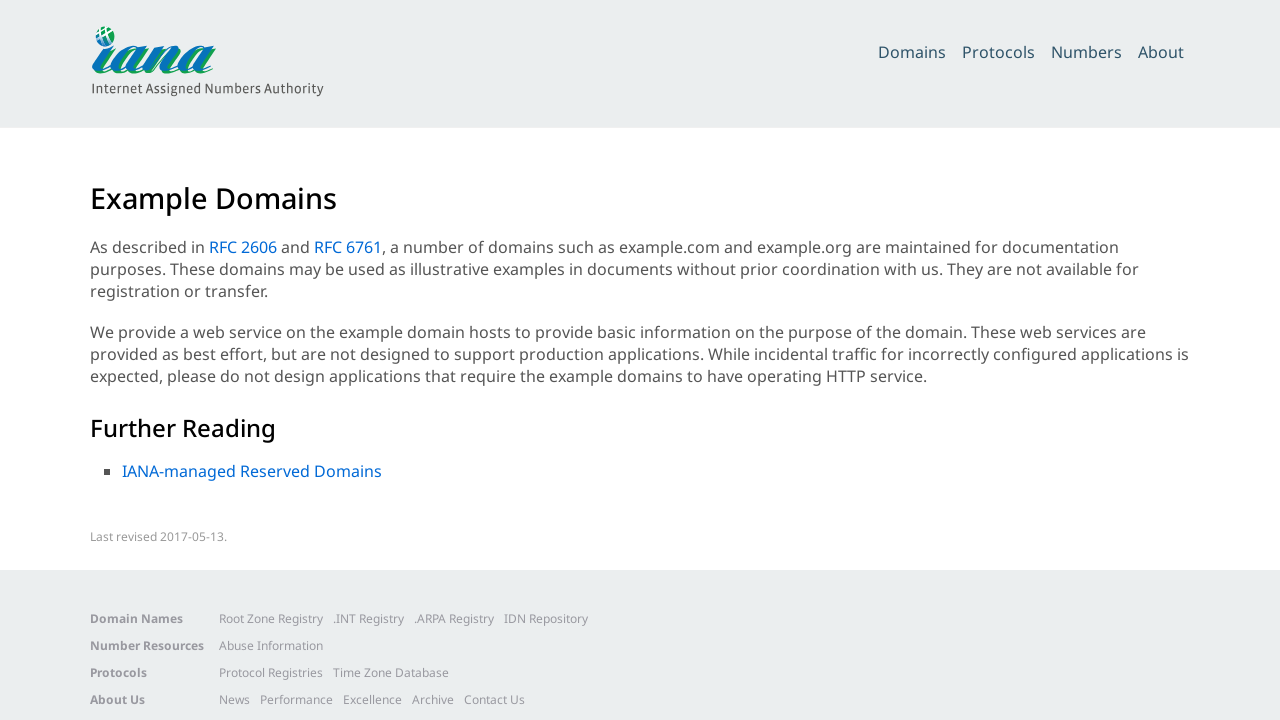

Verified redirect was successful to IANA help page
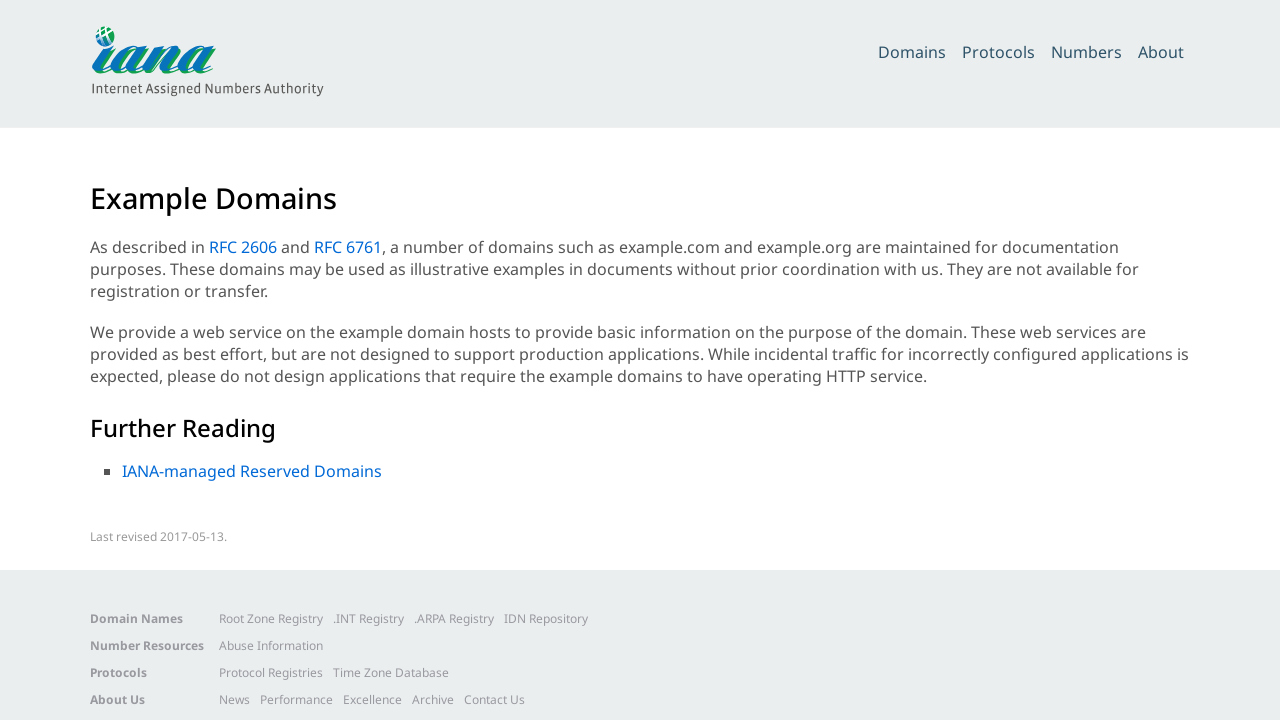

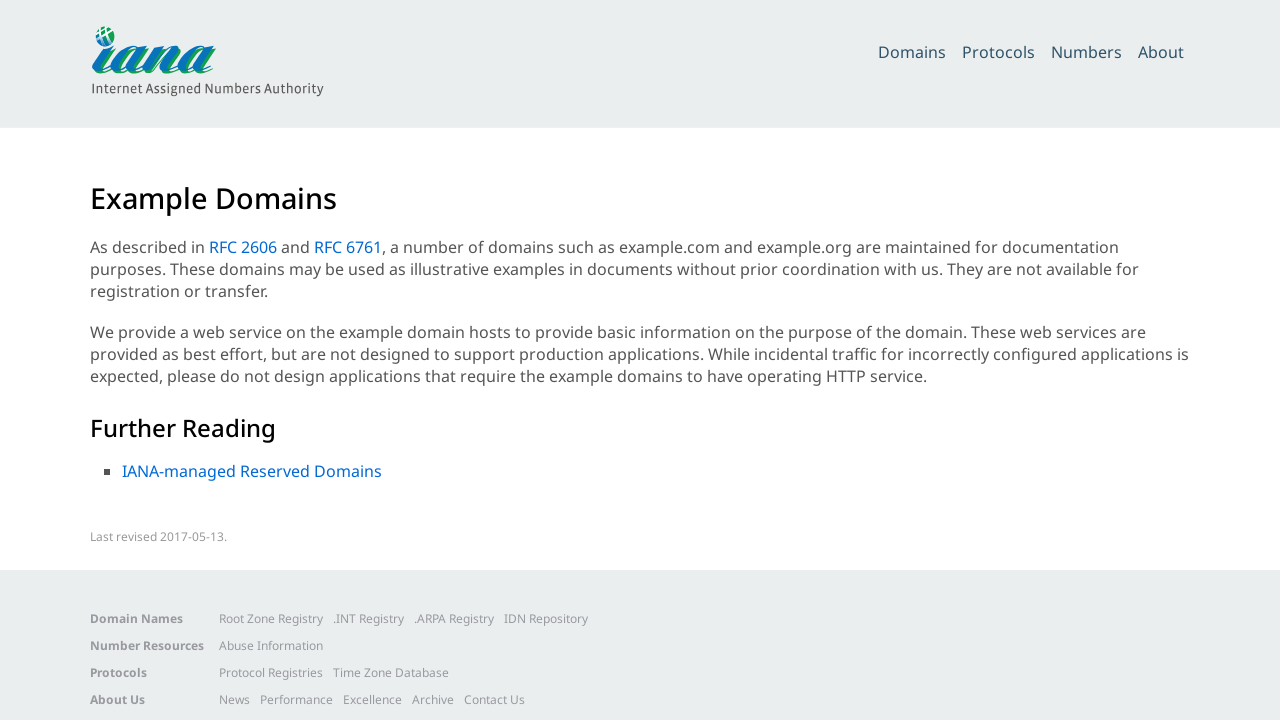